Navigates to the GUS Philippines website, locates the Contact section, and clicks on the Privacy Policy link

Starting URL: https://www.gusphilippines.com/

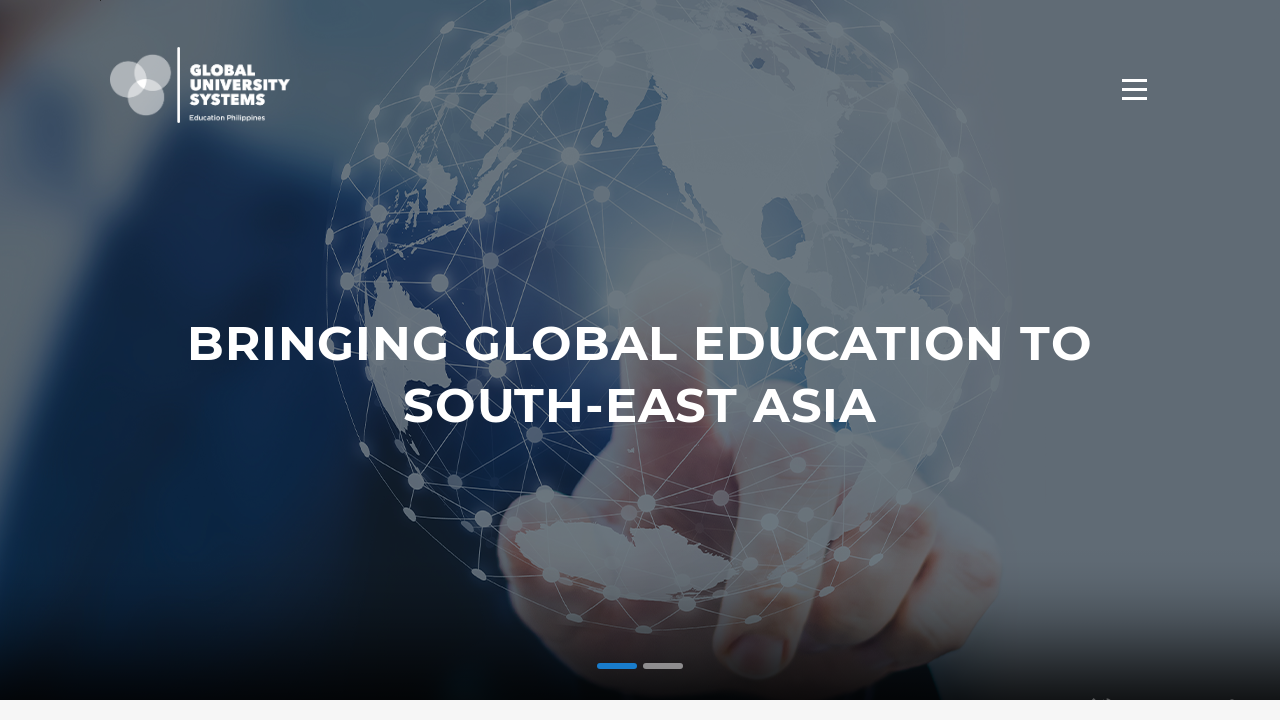

Contact section became visible
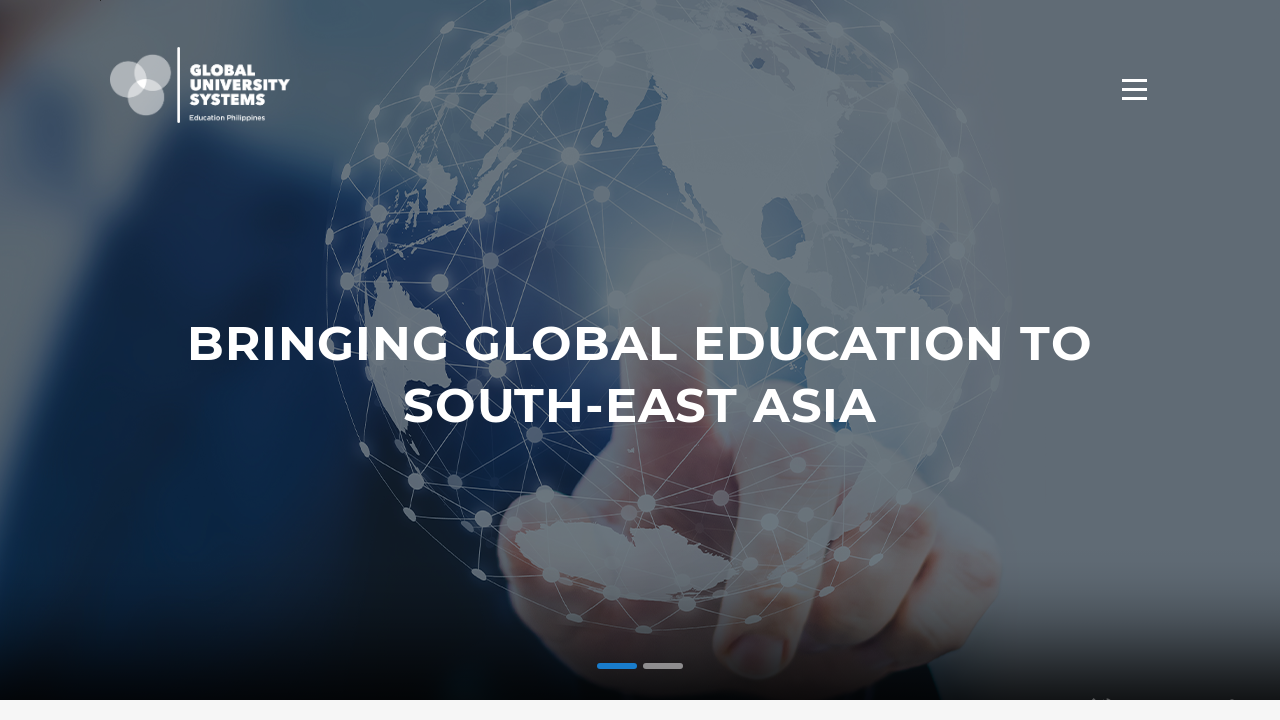

Clicked on Privacy Policy link at (491, 551) on xpath=//a[text()='Privacy Policy']
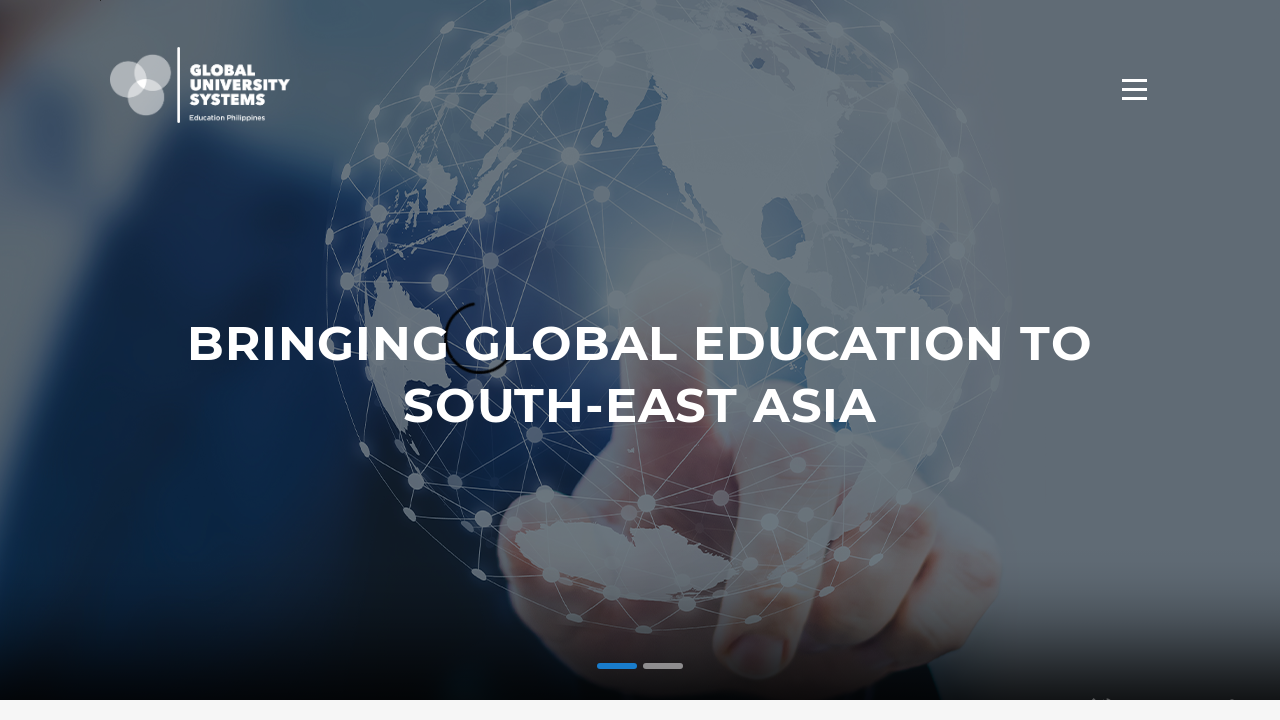

Navigation to Privacy Policy completed - network idle
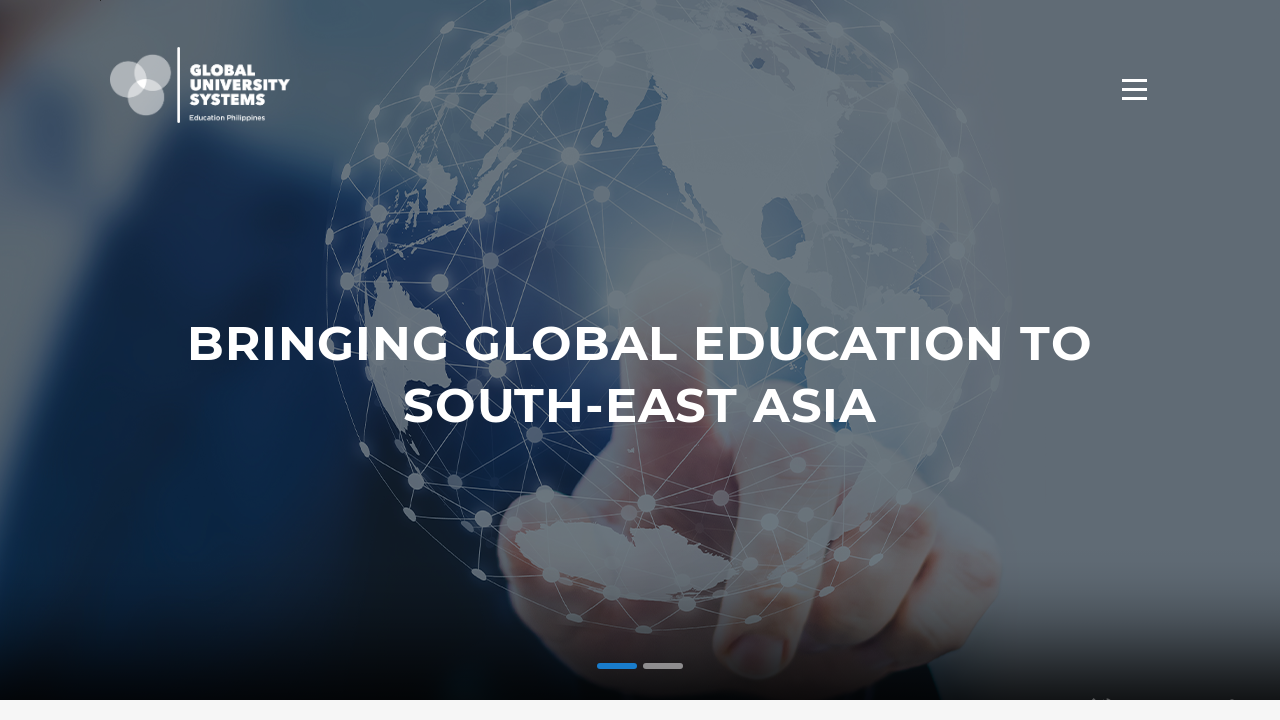

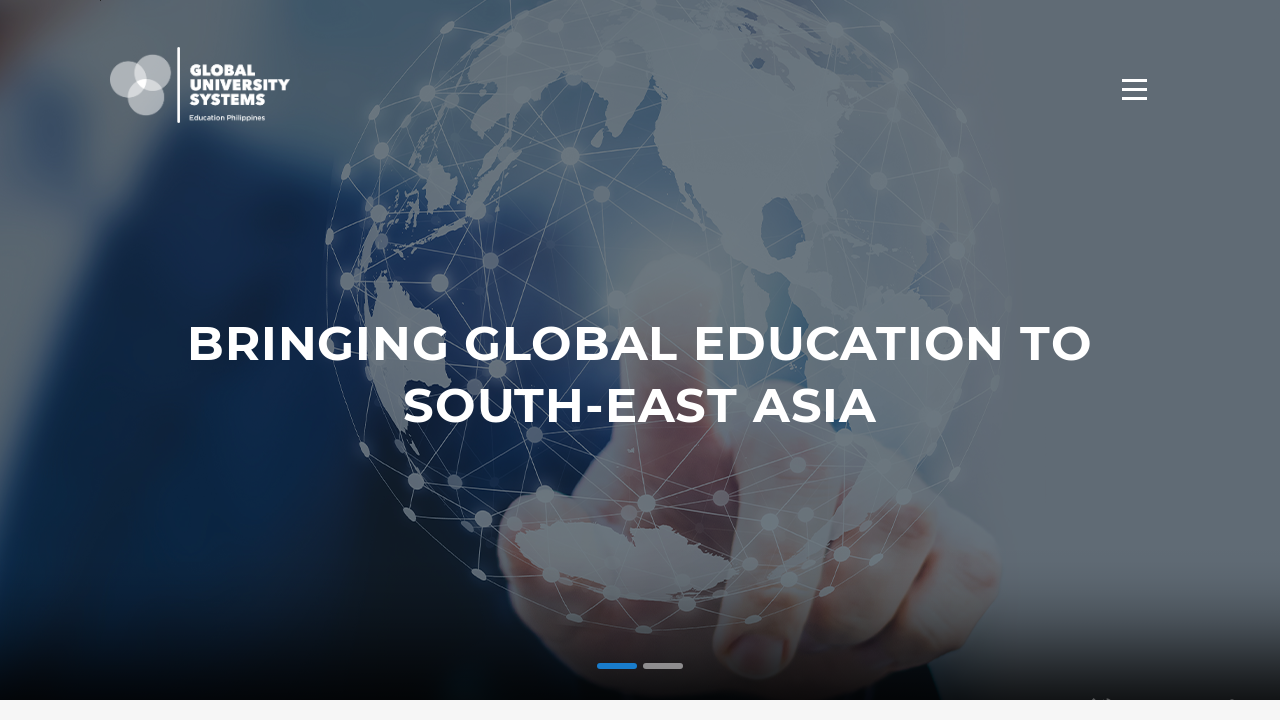